Navigates to YouTube homepage and adjusts the page zoom level to 50% using JavaScript execution

Starting URL: https://www.youtube.com/

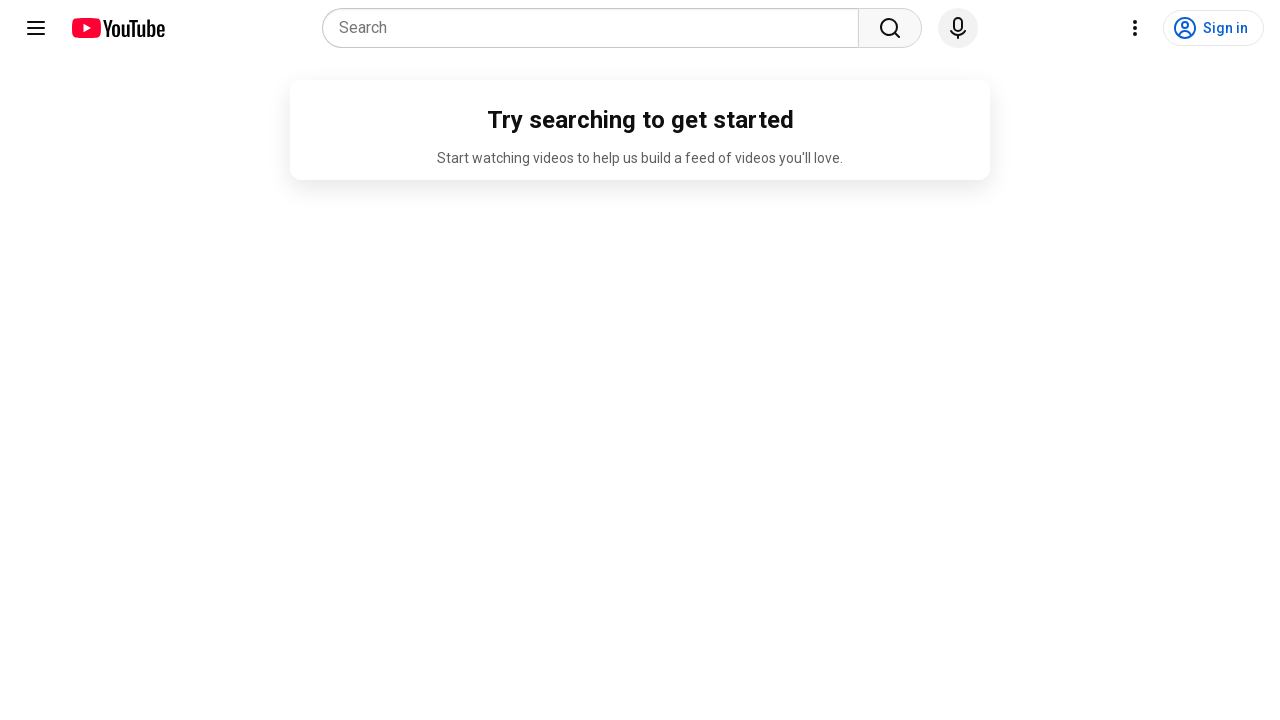

Adjusted page zoom to 50% using JavaScript
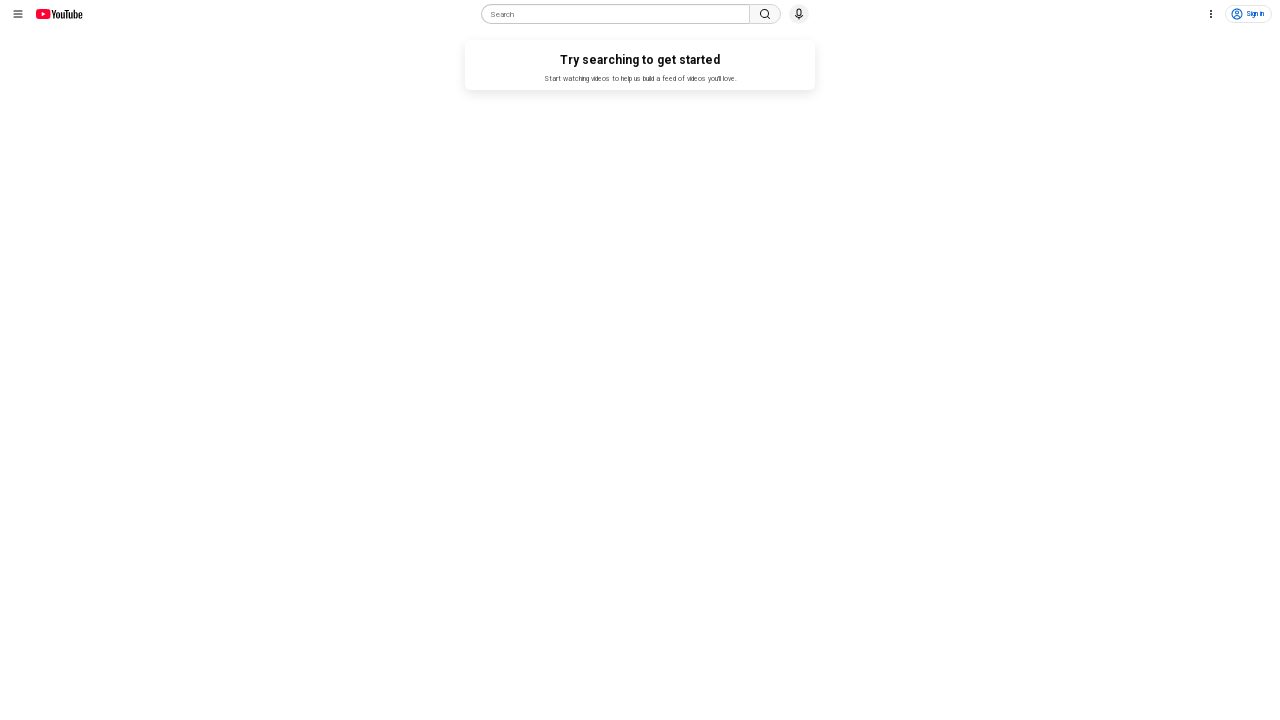

Waited 2 seconds for page to render with new zoom level
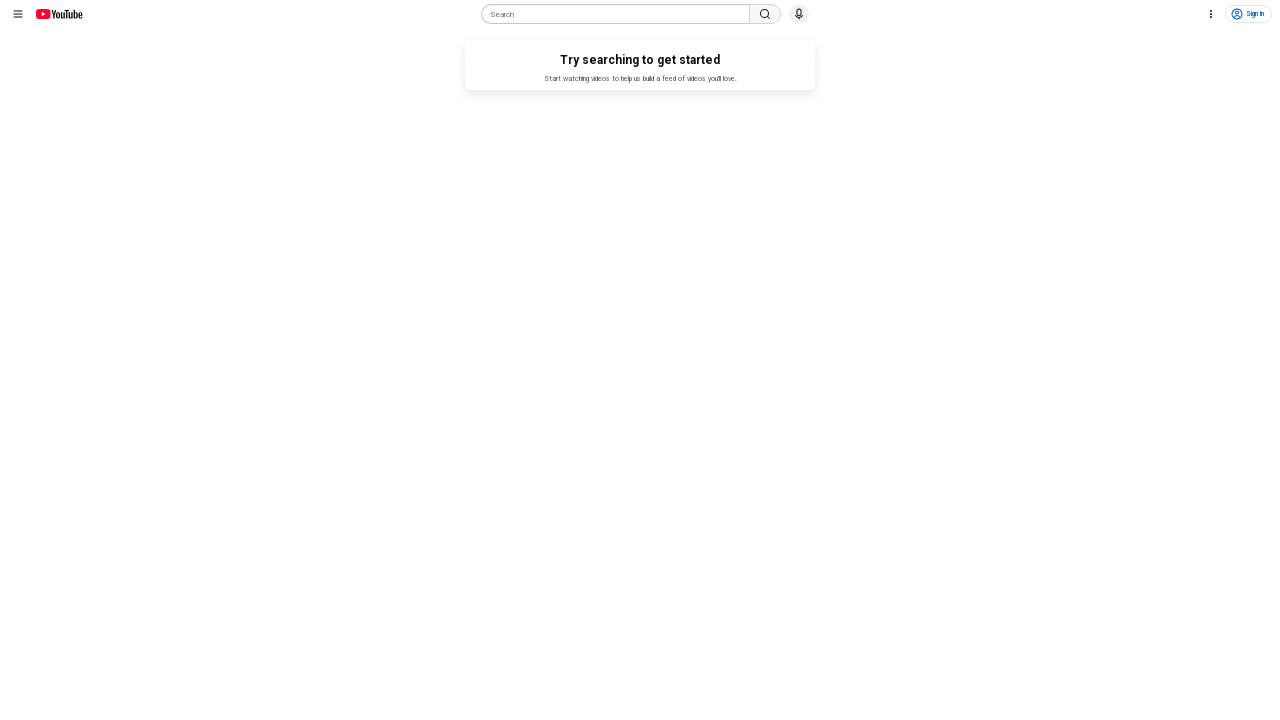

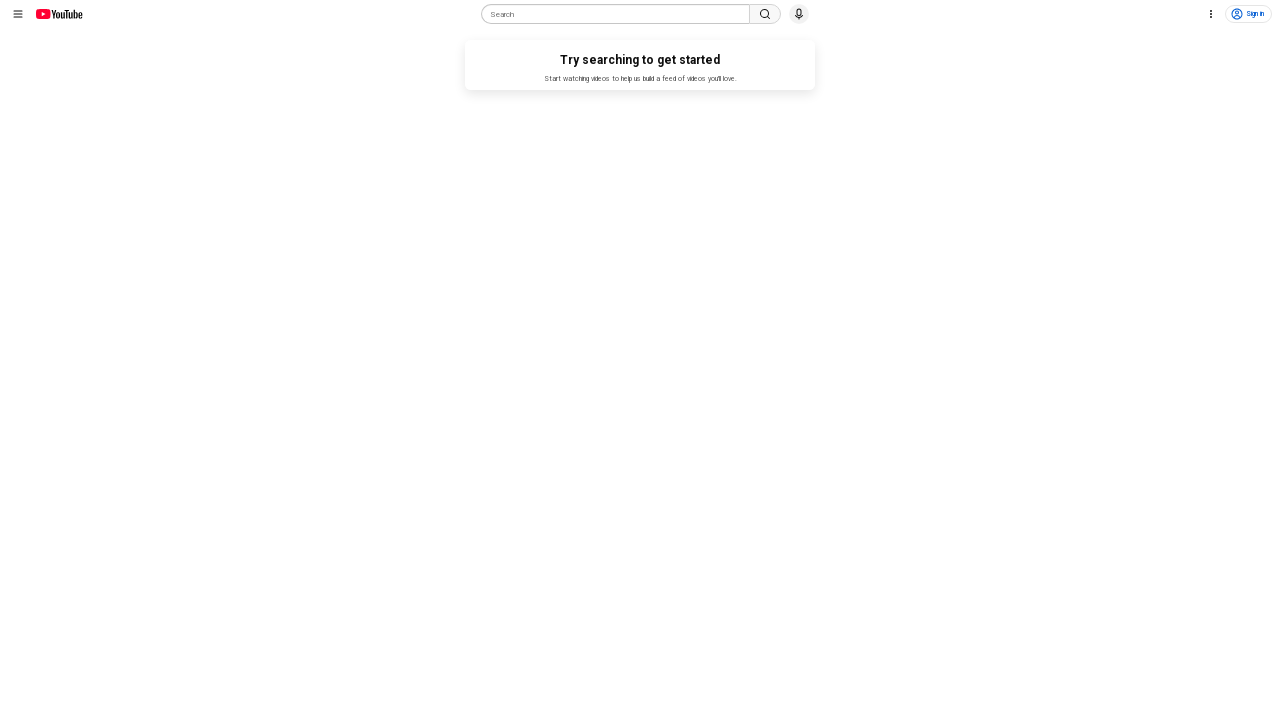